Solves a simple math problem by reading two numbers from the page, calculating their sum, selecting the result from a dropdown menu, and submitting the form

Starting URL: http://suninjuly.github.io/selects1.html

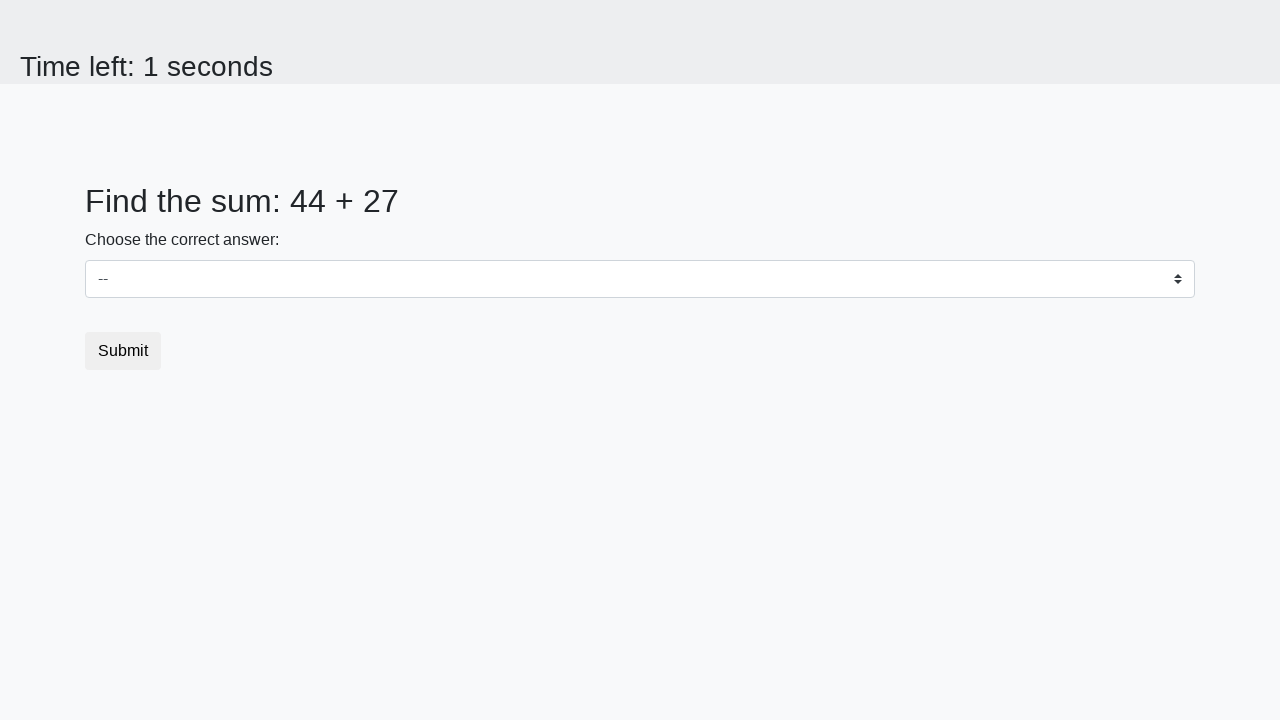

Located first number element (#num1)
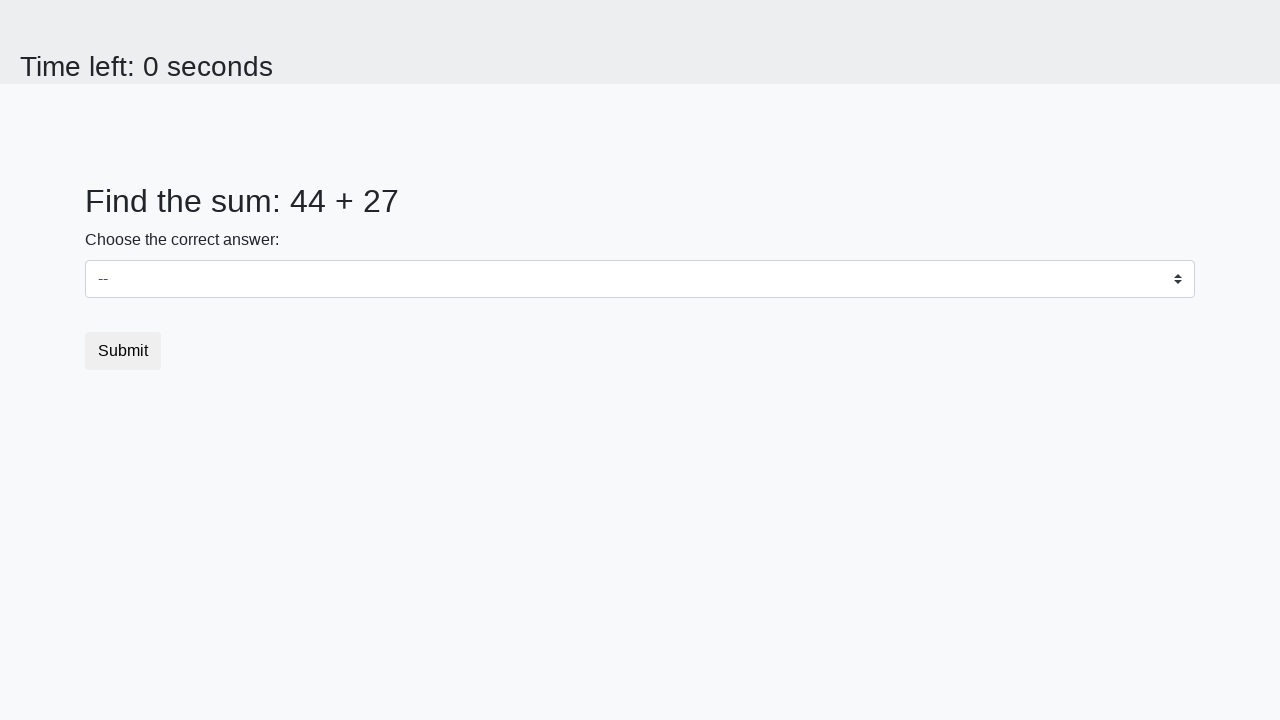

Located second number element (#num2)
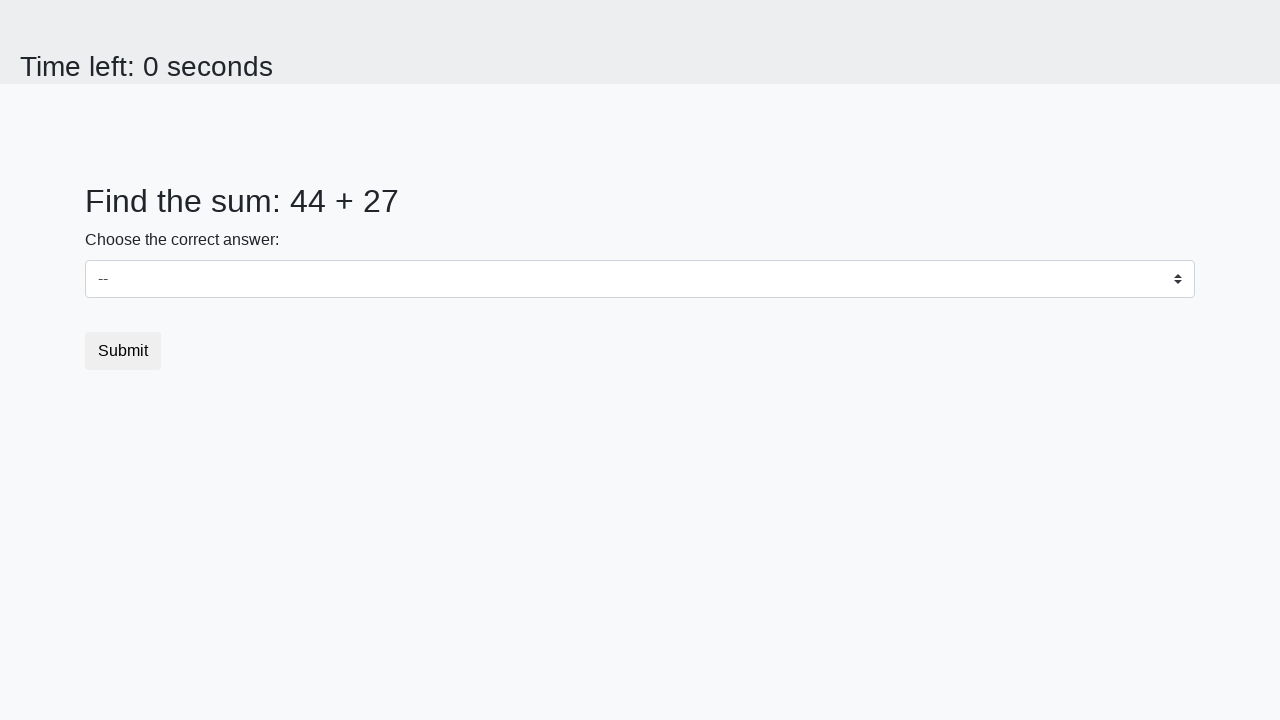

Retrieved first number: 44
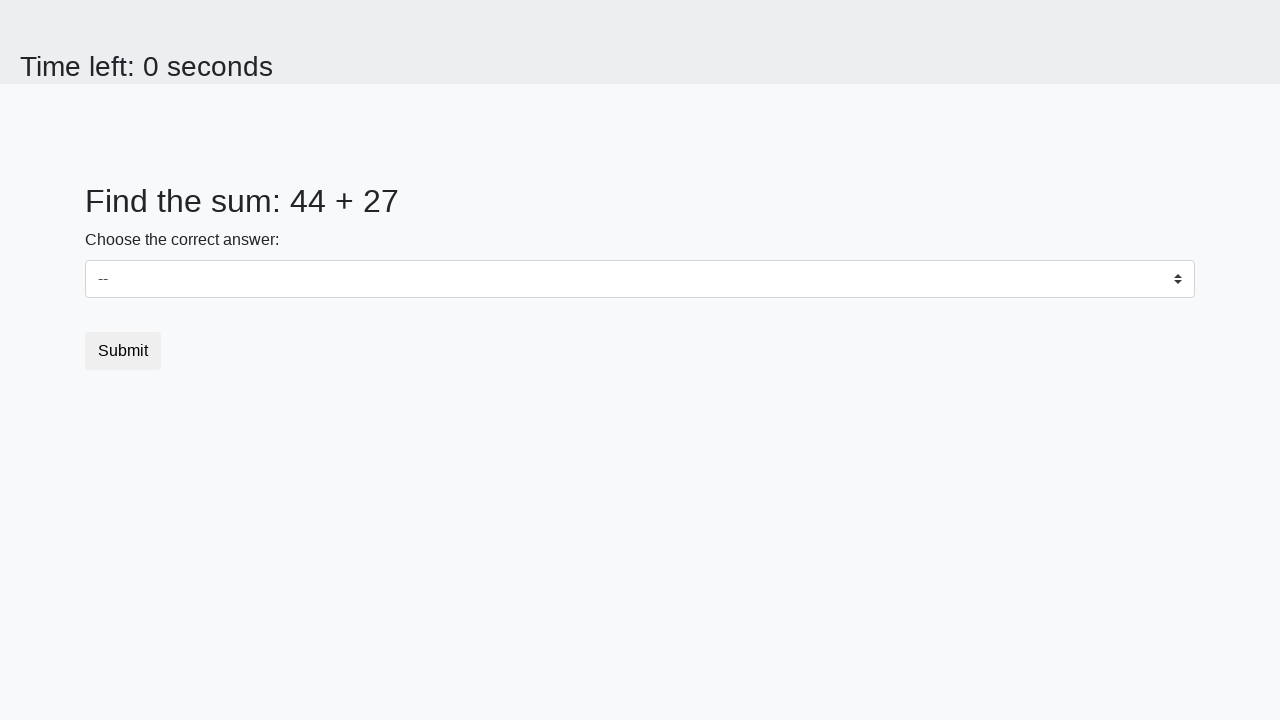

Retrieved second number: 27
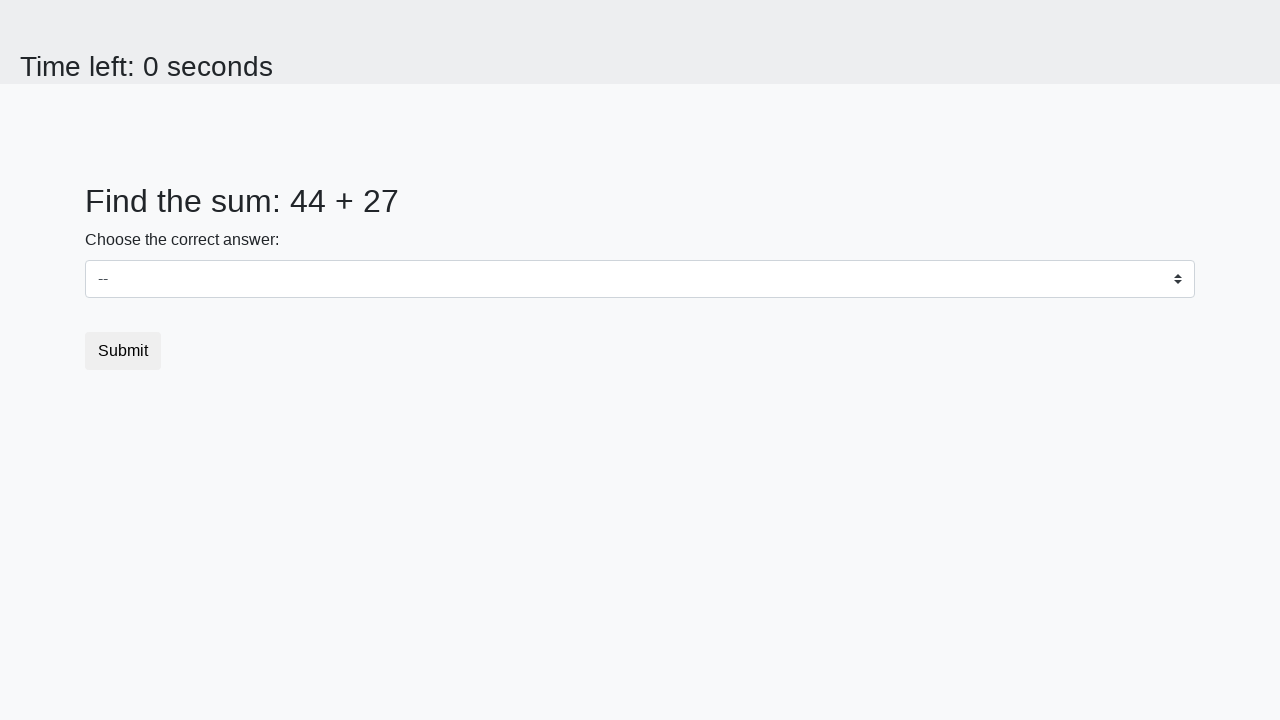

Calculated sum: 44 + 27 = 71
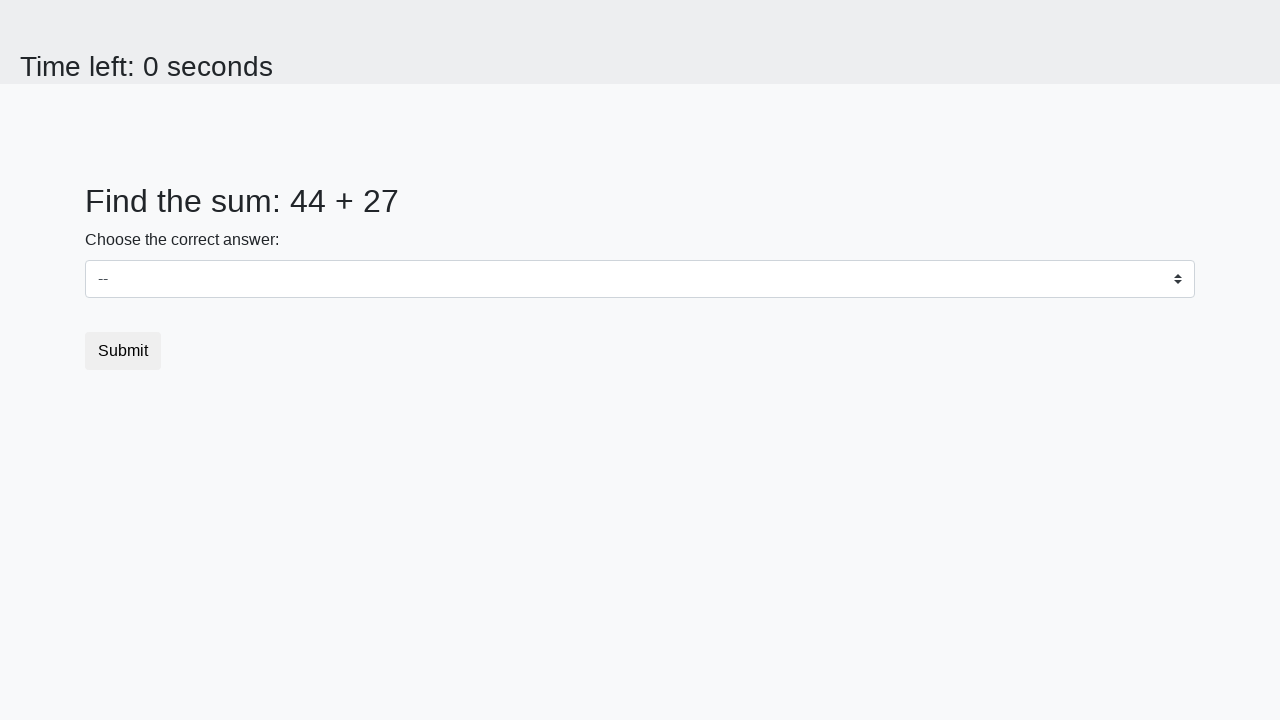

Selected result '71' from dropdown menu on select
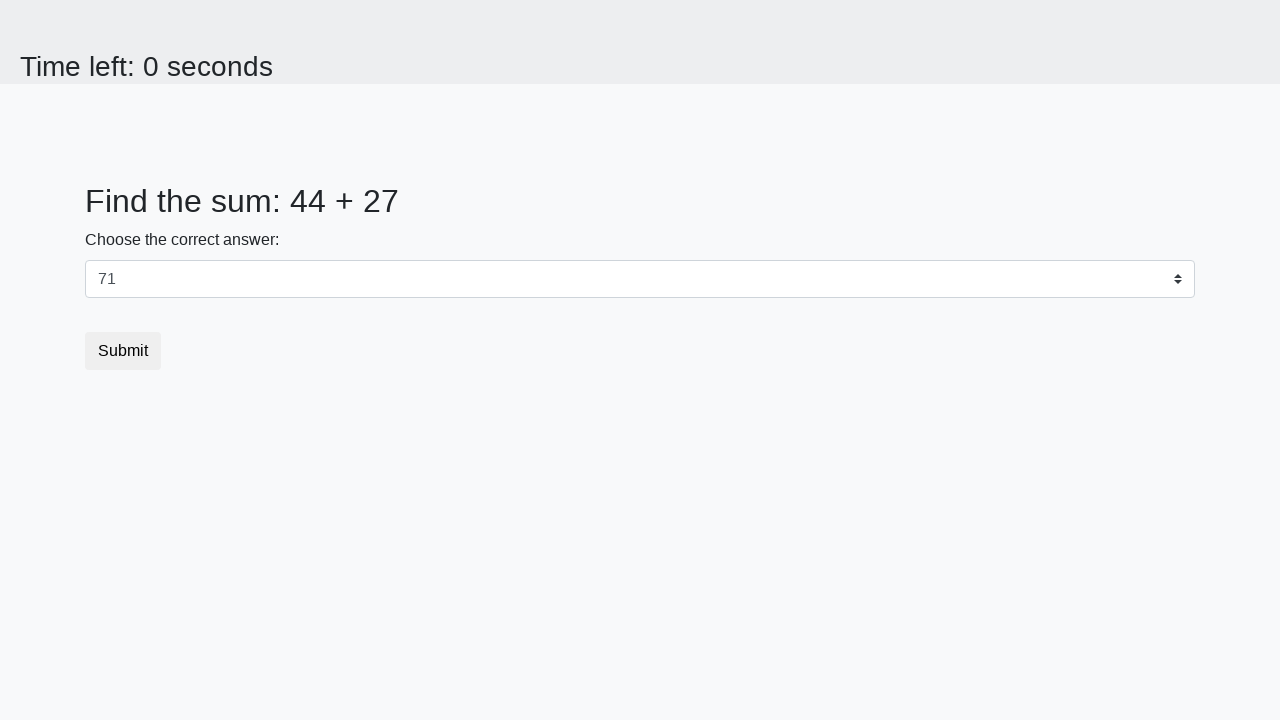

Clicked submit button to complete the form at (123, 351) on .btn
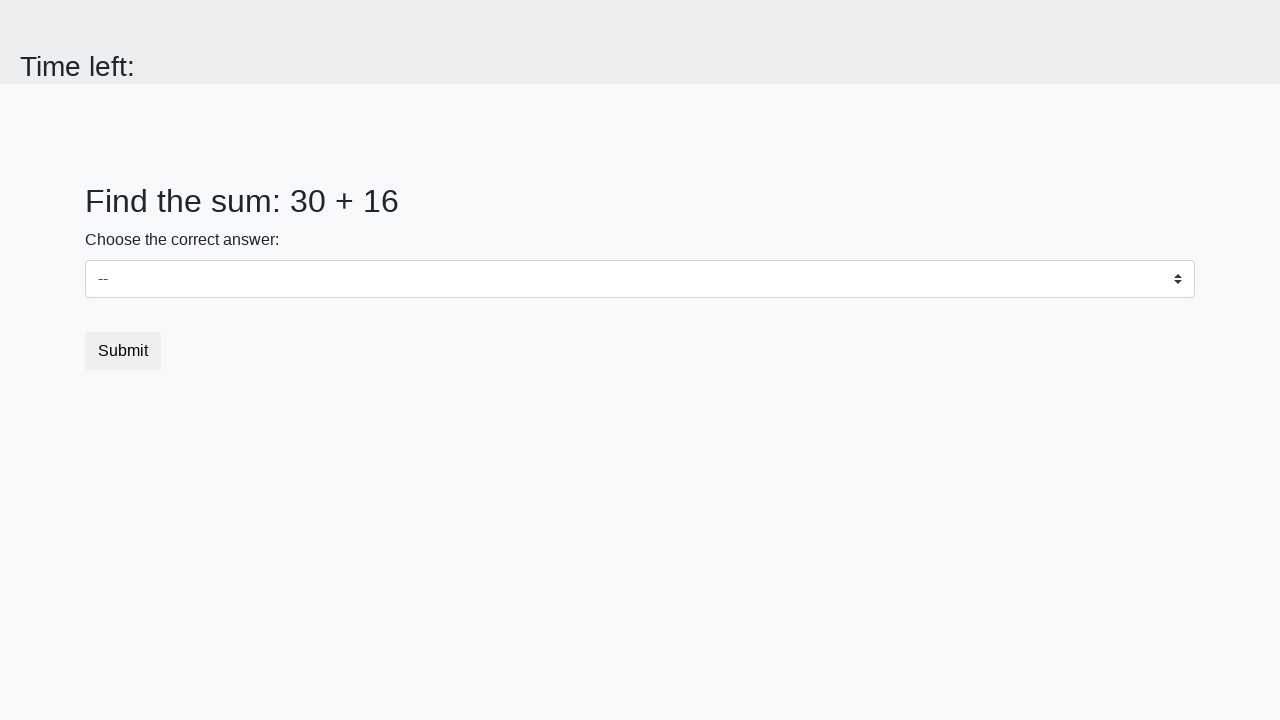

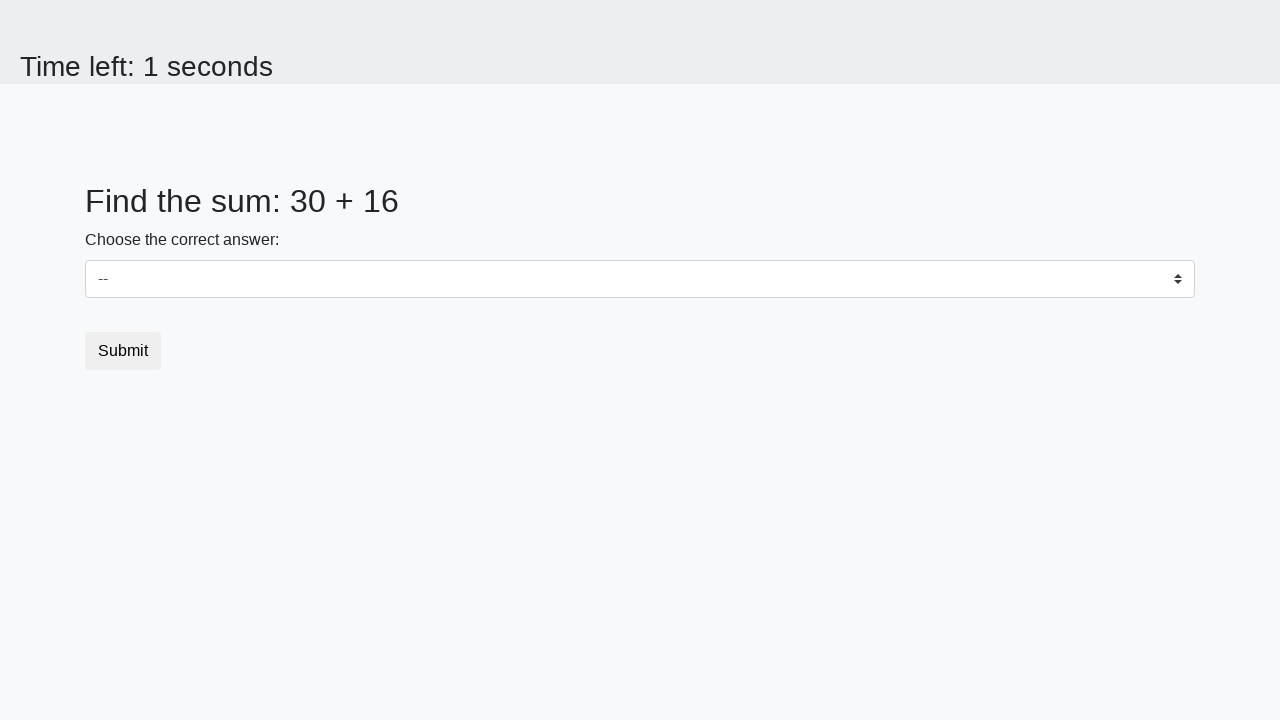